Tests iframe interaction by switching to a single iframe context and filling text into an input field within the iframe

Starting URL: https://demo.automationtesting.in/Frames.html

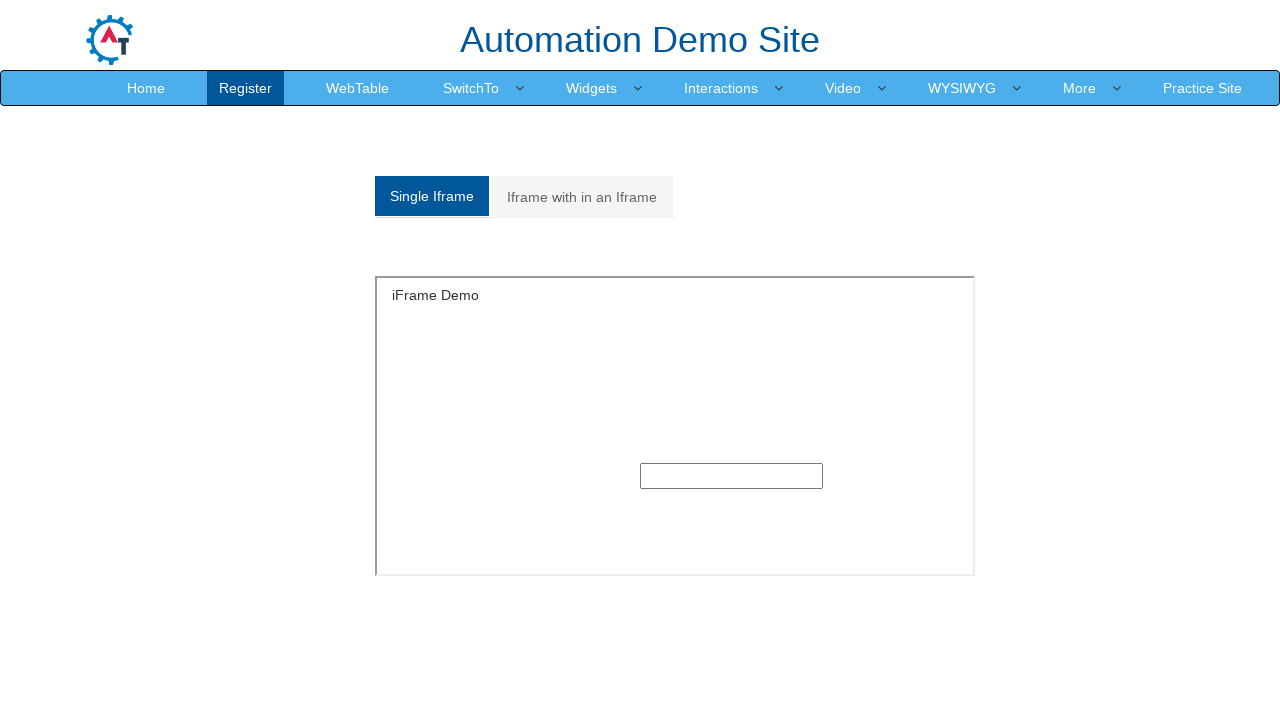

Located single iframe with id 'singleframe'
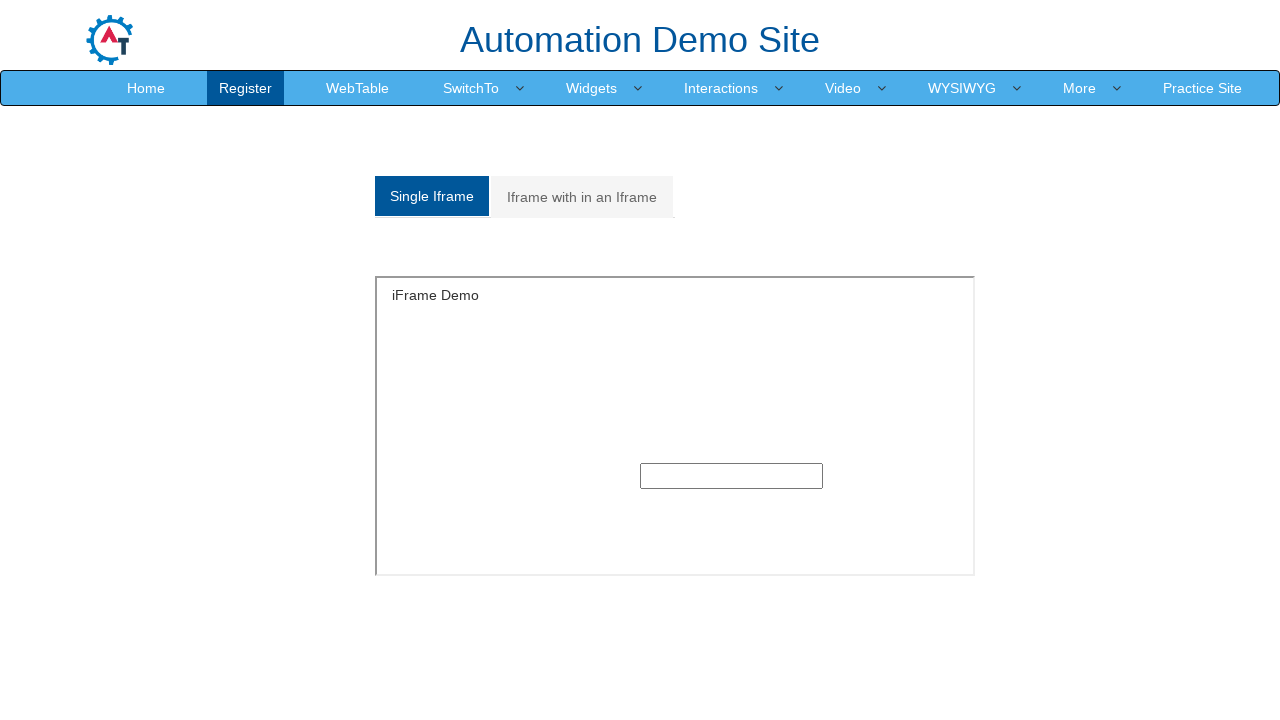

Filled input field within iframe with text 'Teste QA Academy Iframes!' on #singleframe >> internal:control=enter-frame >> input
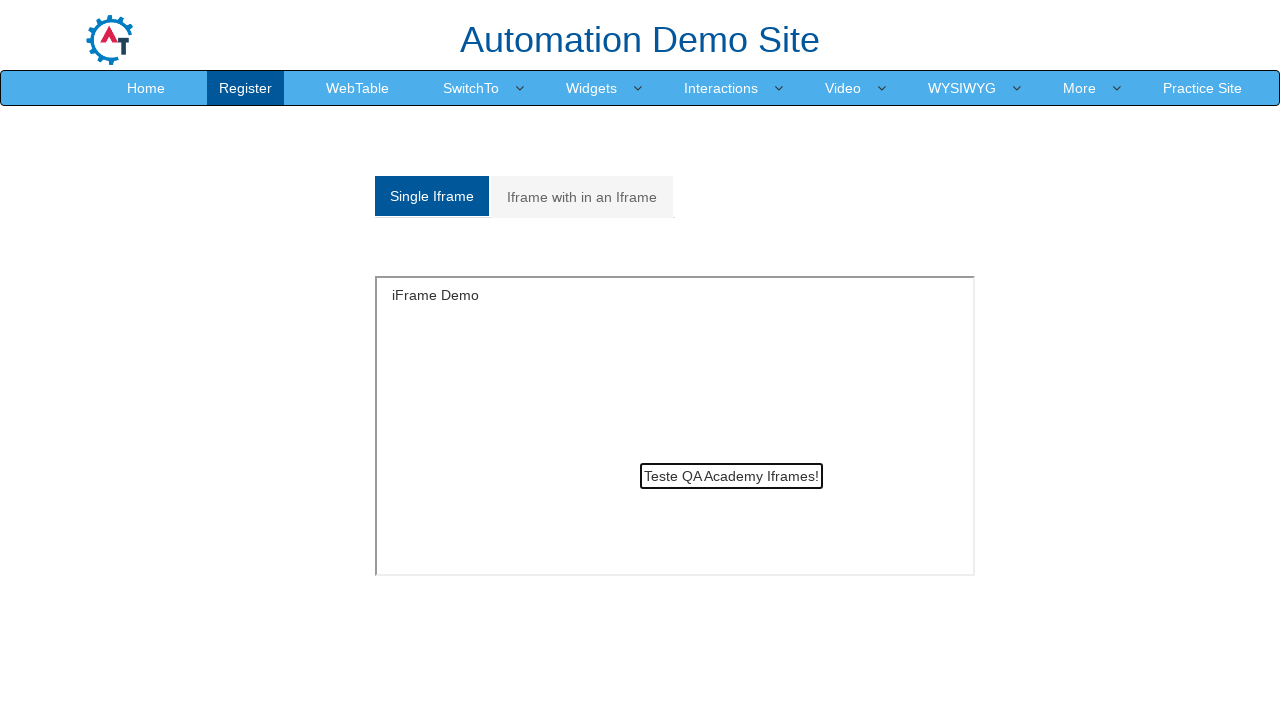

Waited 1000ms for content to load
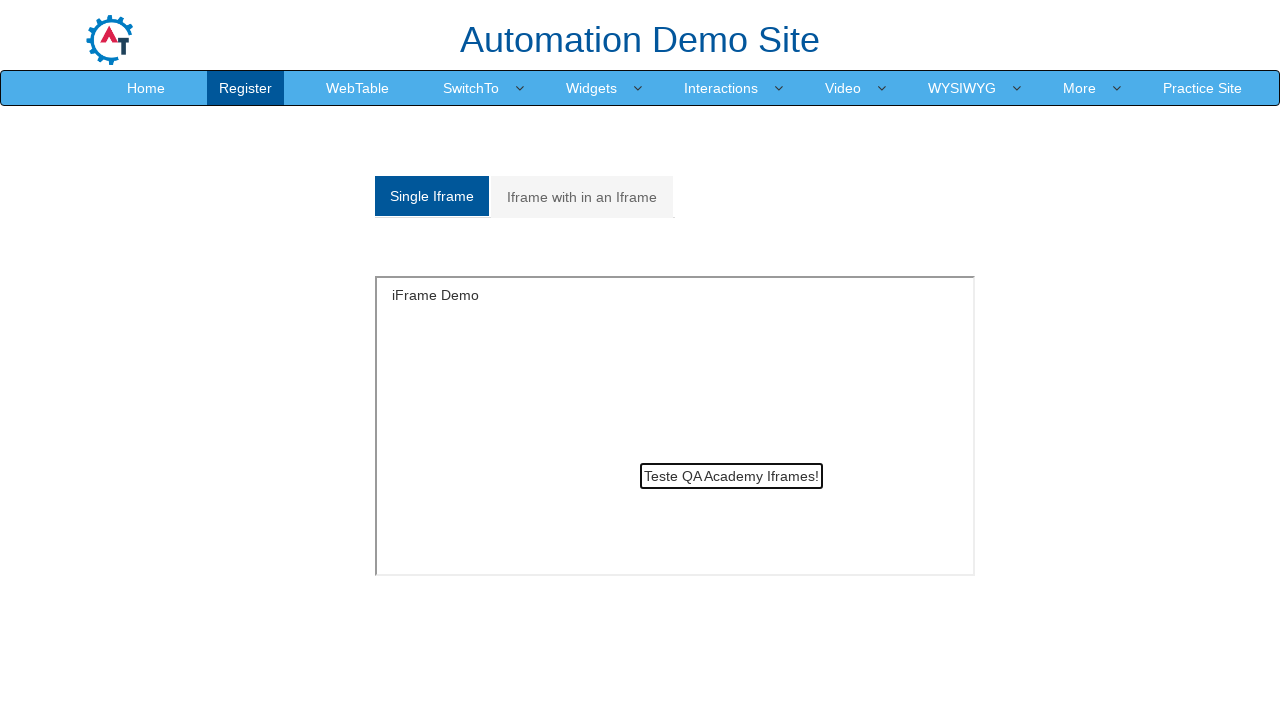

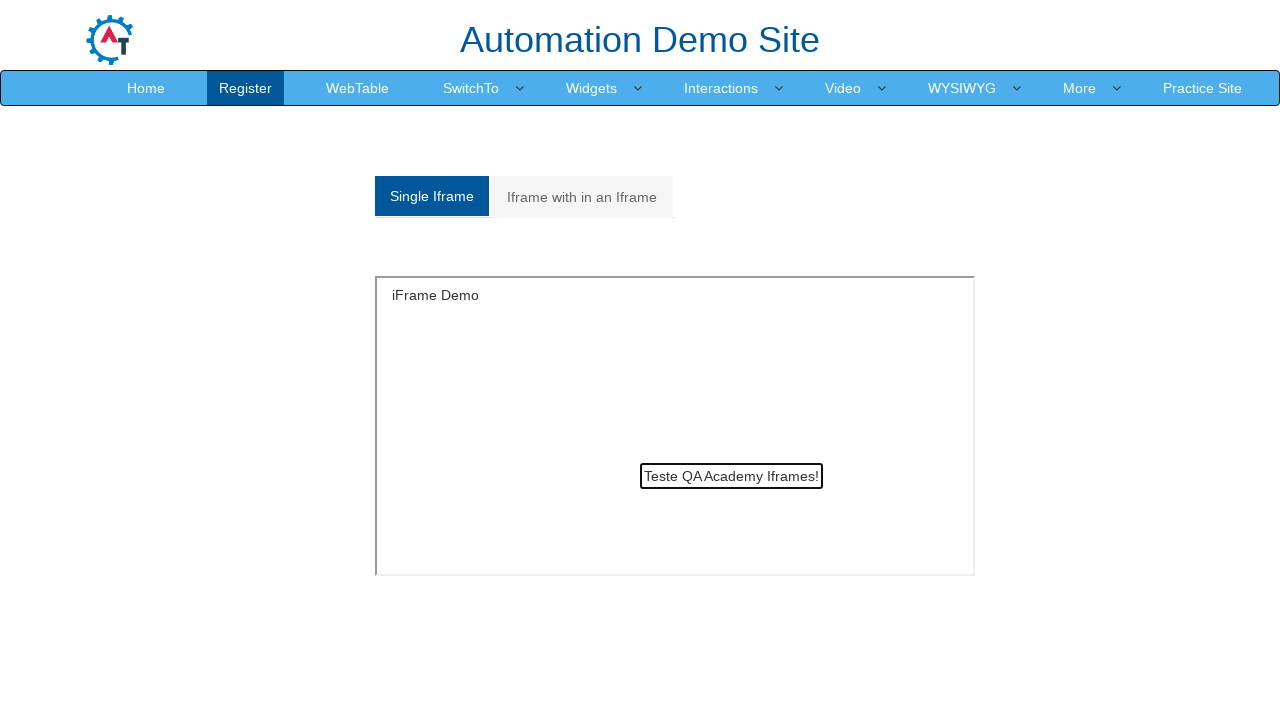